Tests TActiveCheckBox AJAX functionality including auto postback checkbox clicks, checkbox validation with textbox input, and required field validator behavior with checkboxes.

Starting URL: https://www.pradoframework.net/demos/quickstart/index.php?page=ActiveControls.Samples.TActiveCheckBox.Home&notheme=true&lang=en

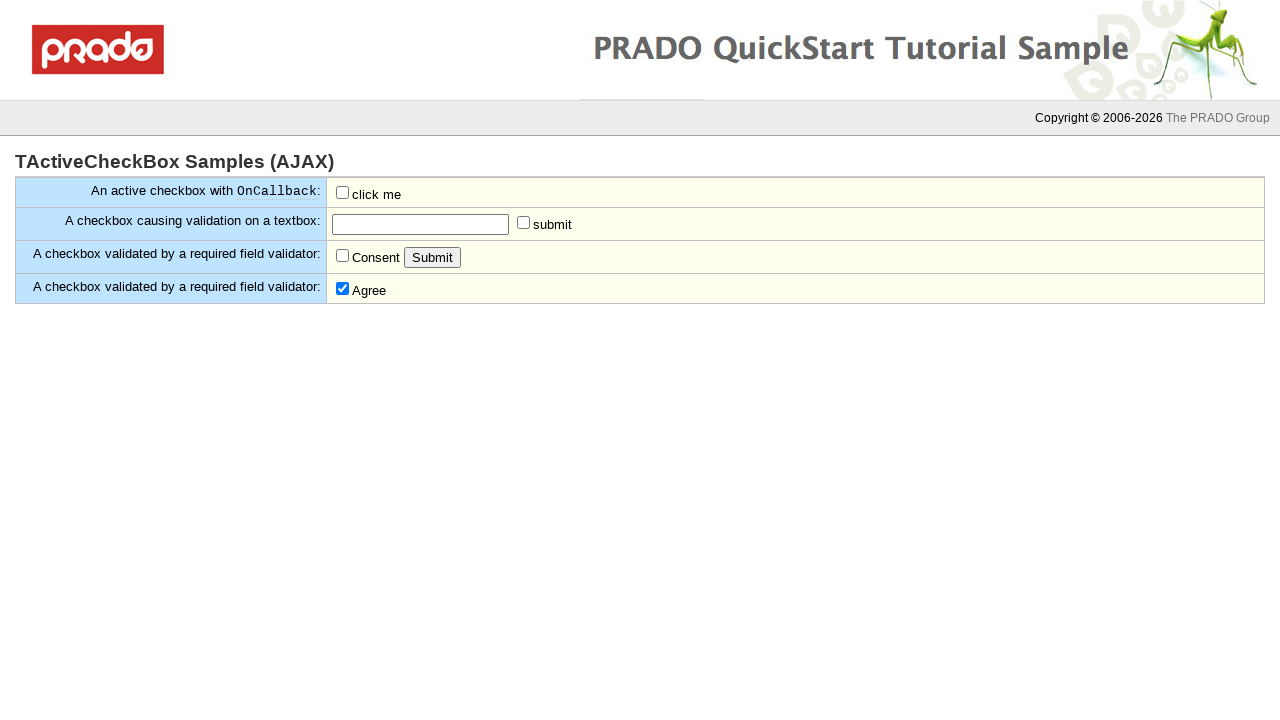

Page loaded and DOM content ready
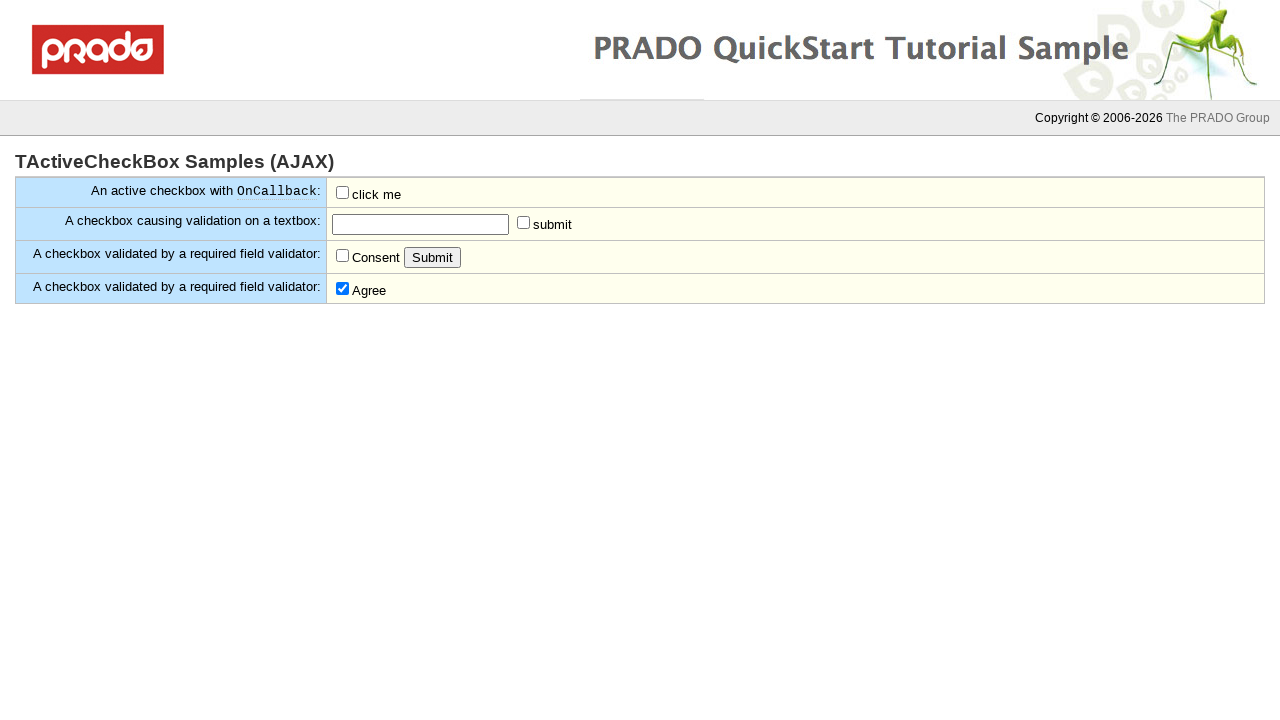

Located auto postback checkbox (ctl0)
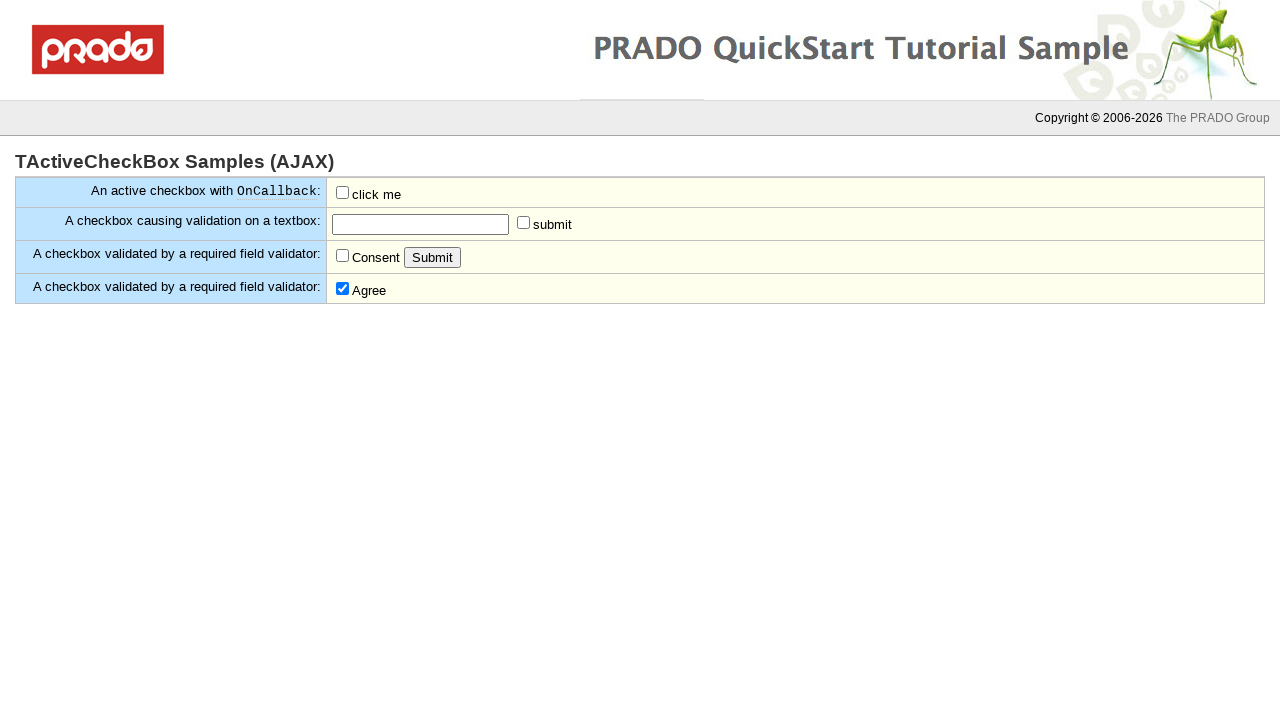

Clicked auto postback checkbox to select it at (342, 192) on input[name='ctl0\$body\$ctl0']
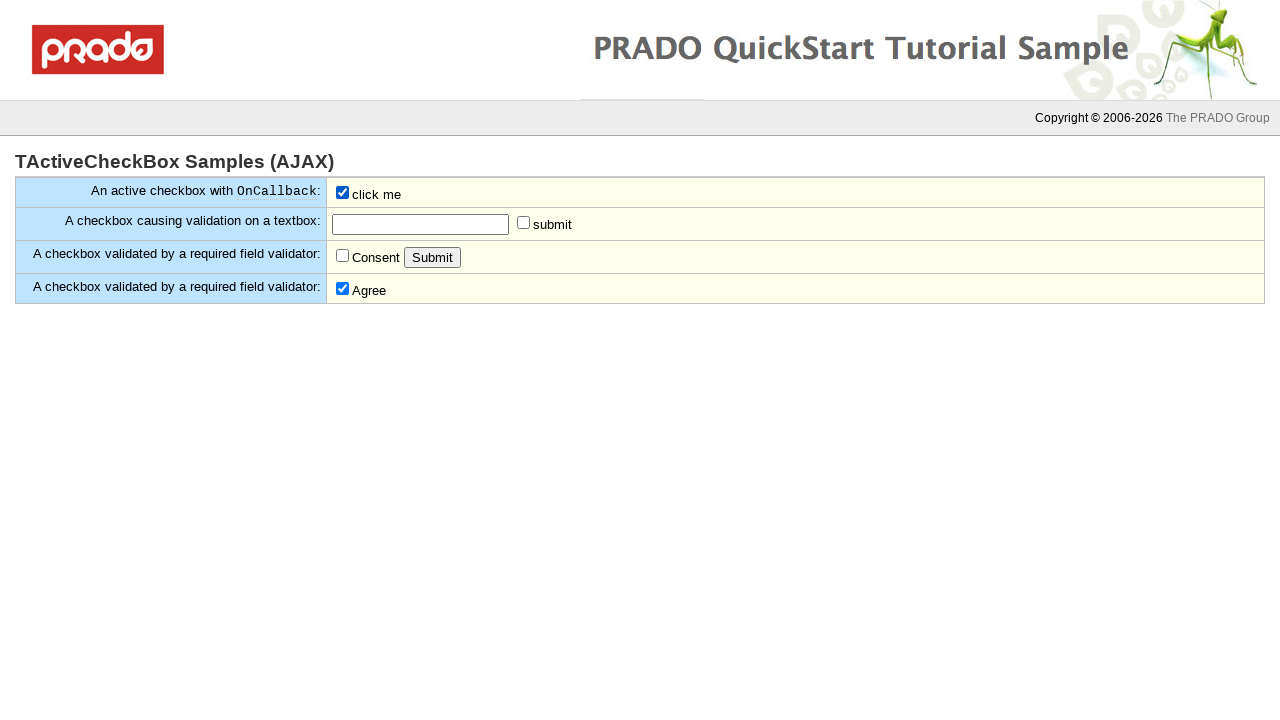

Waited 800ms for AJAX postback to complete
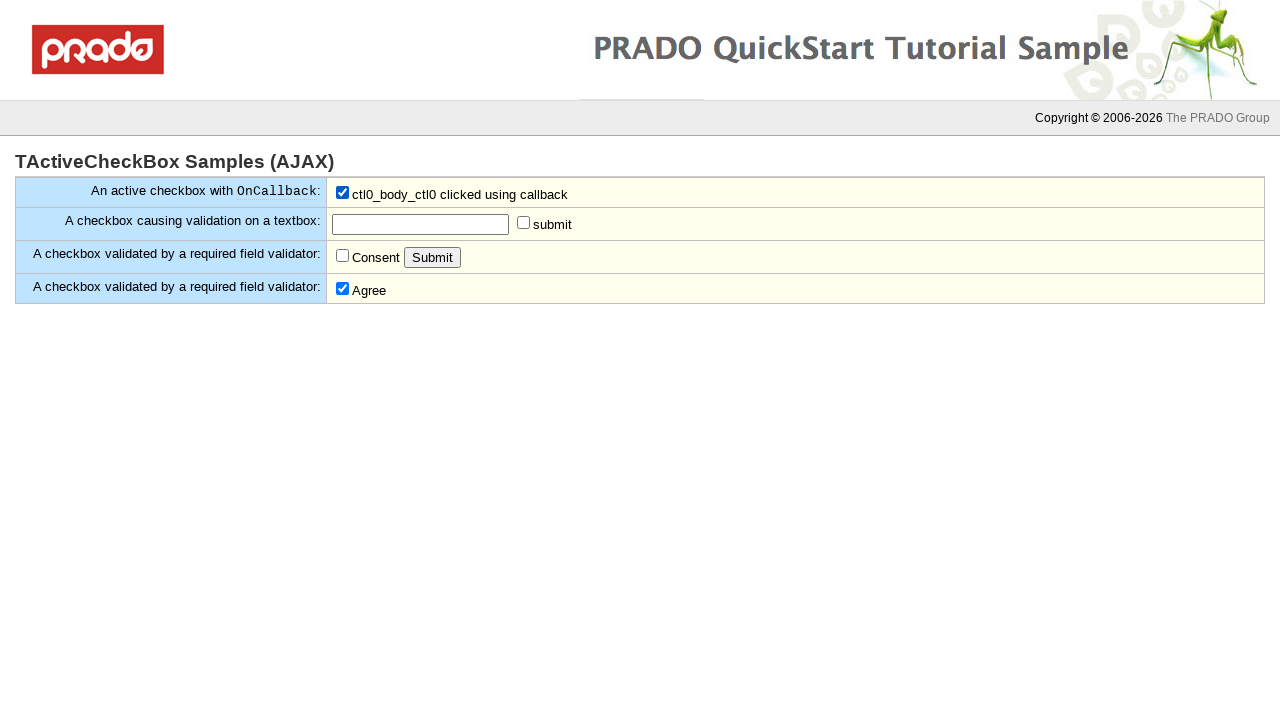

Clicked auto postback checkbox again to deselect it at (342, 192) on input[name='ctl0\$body\$ctl0']
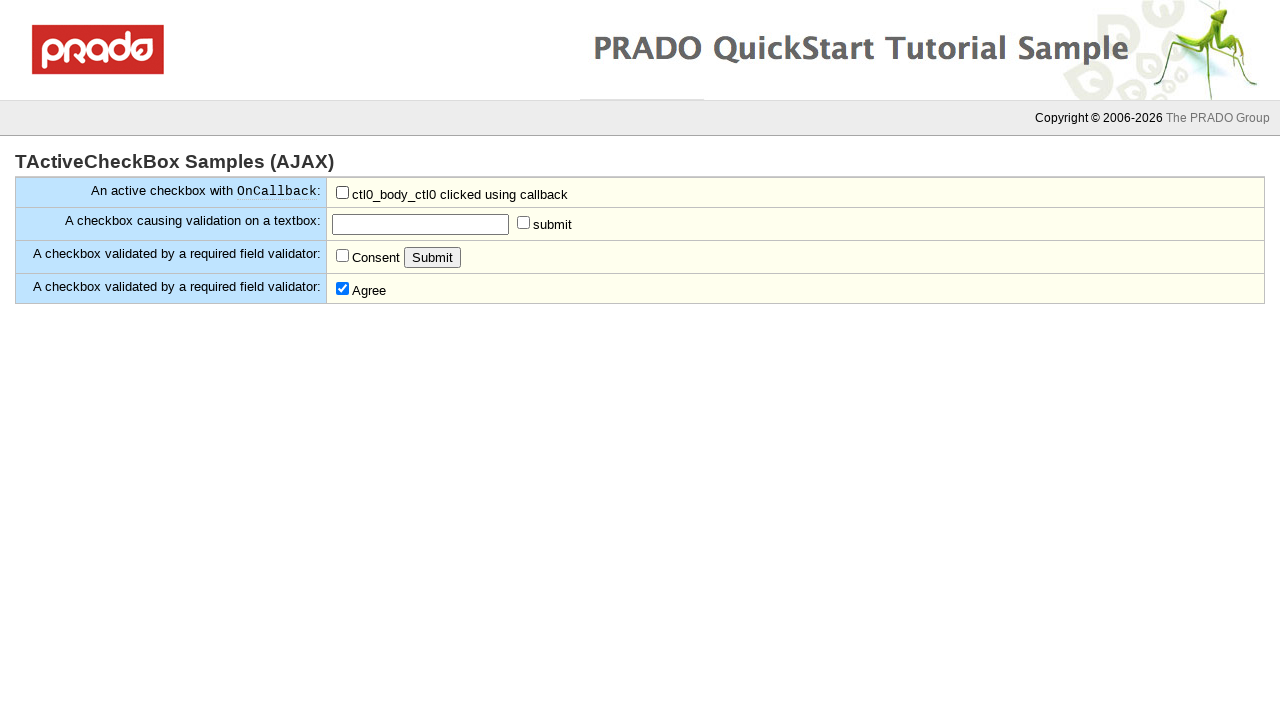

Waited 800ms for AJAX postback to complete after deselection
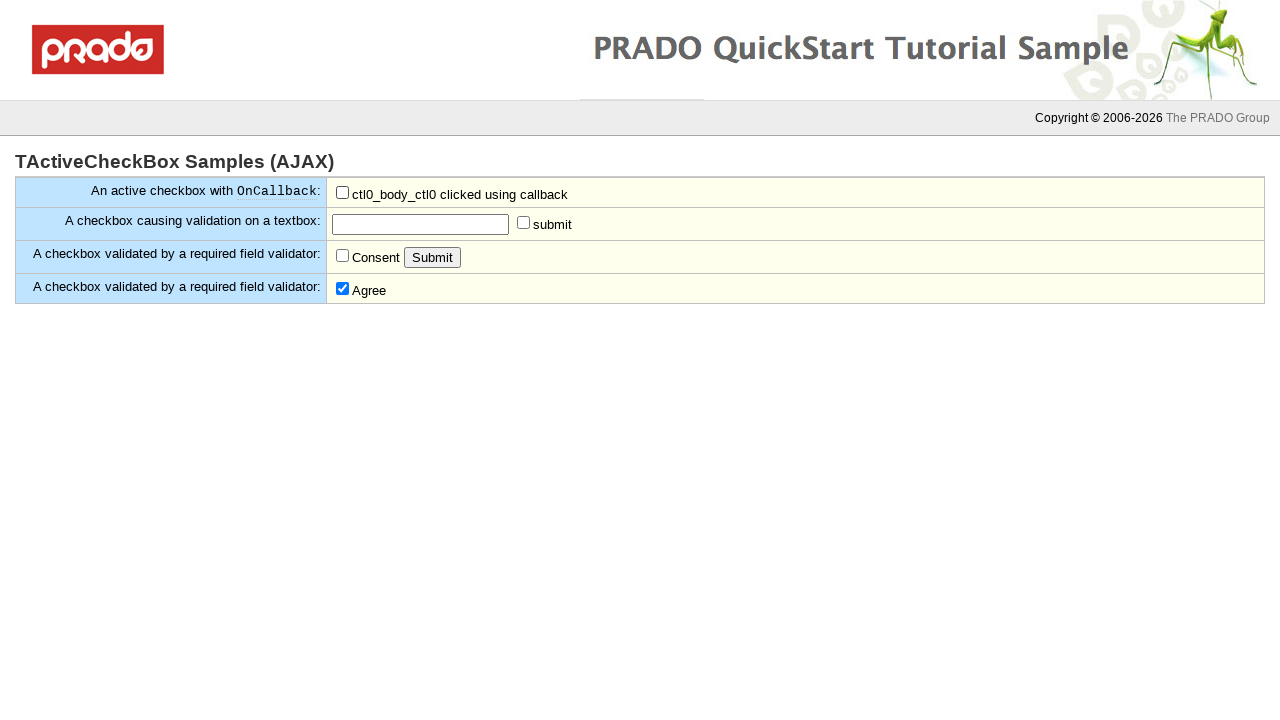

Located checkbox that triggers textbox validation (ctl2)
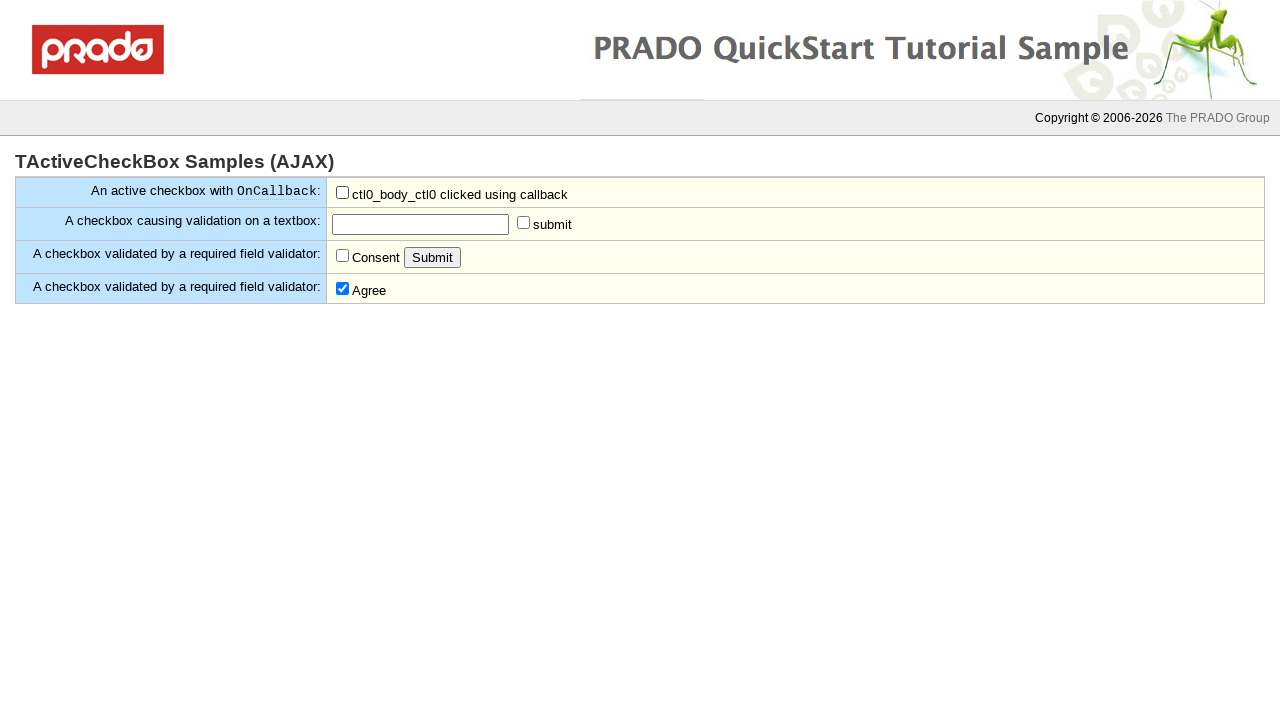

Clicked checkbox to trigger validation on textbox at (524, 222) on input[name='ctl0\$body\$ctl2']
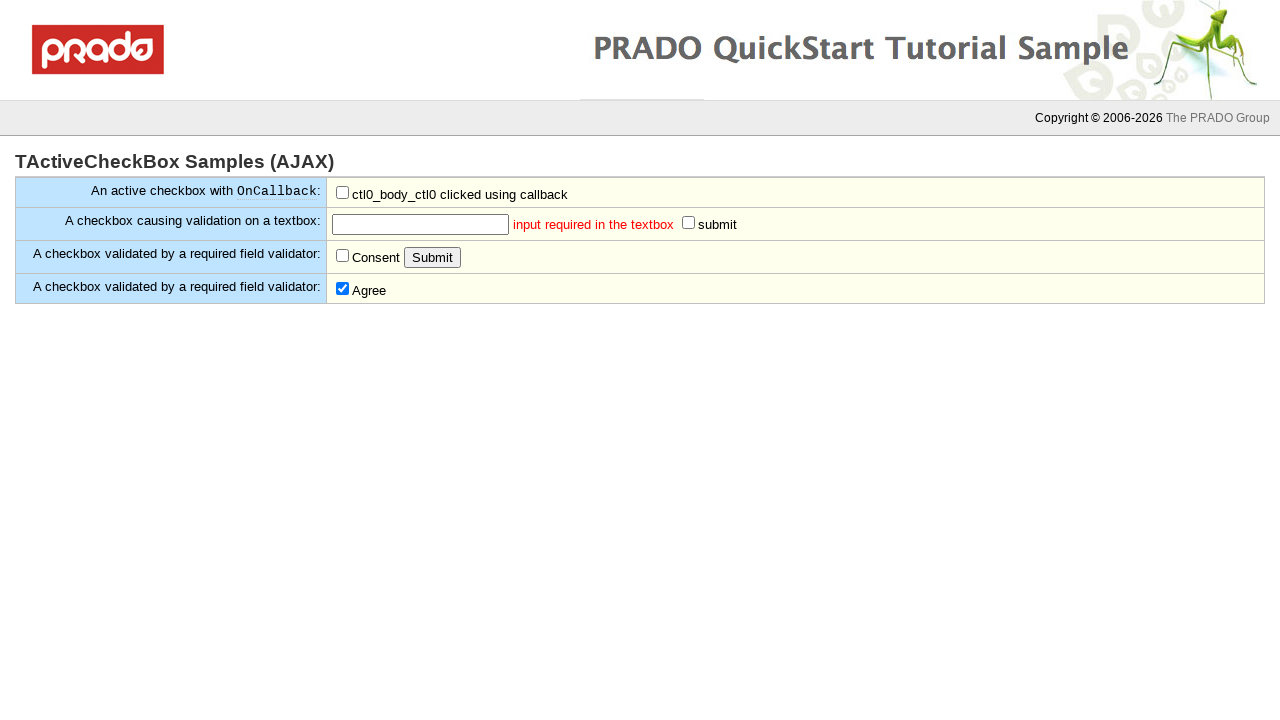

Clicked checkbox again to toggle it at (688, 222) on input[name='ctl0\$body\$ctl2']
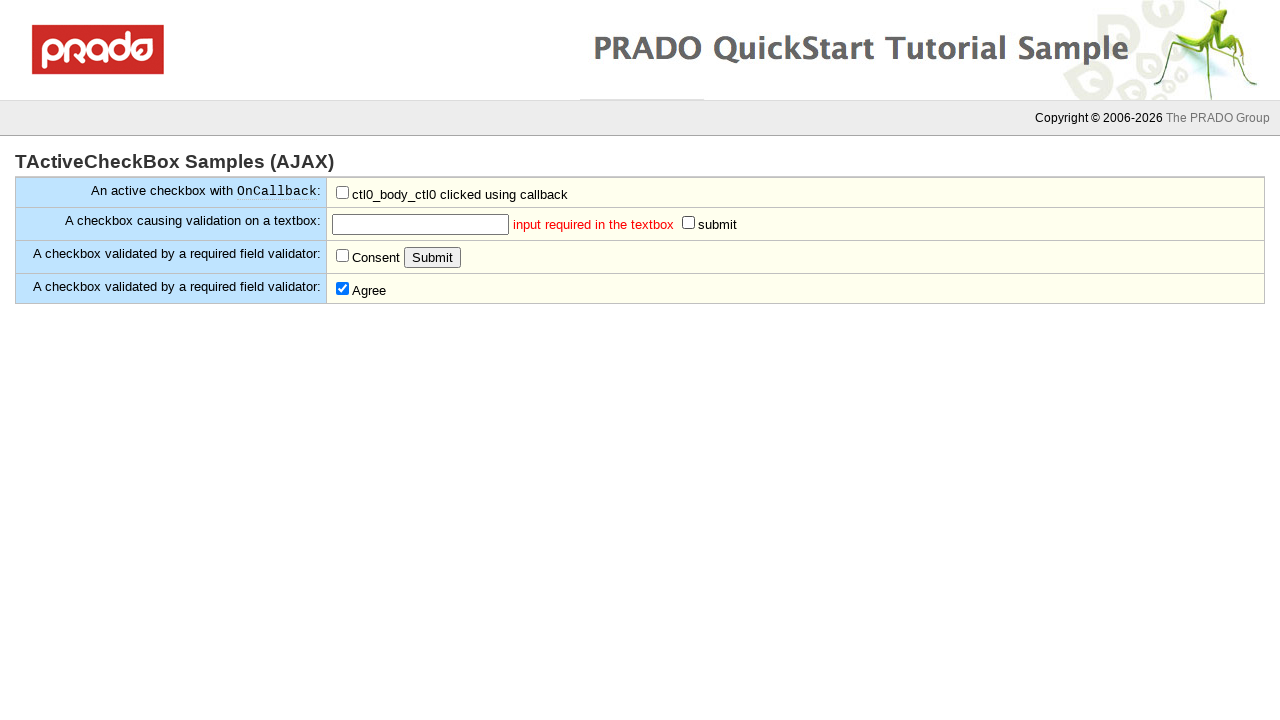

Filled textbox with 'test' value on input[name='ctl0\$body\$TextBox']
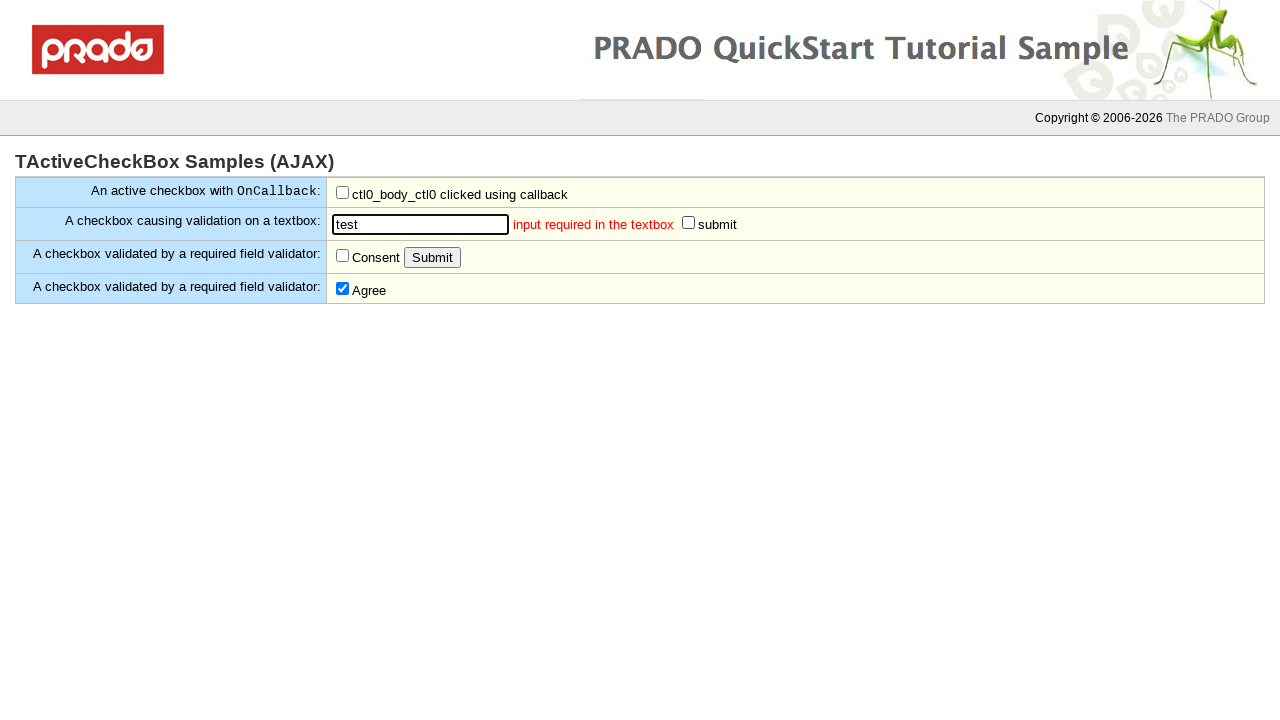

Clicked checkbox again after entering text in textbox at (688, 222) on input[name='ctl0\$body\$ctl2']
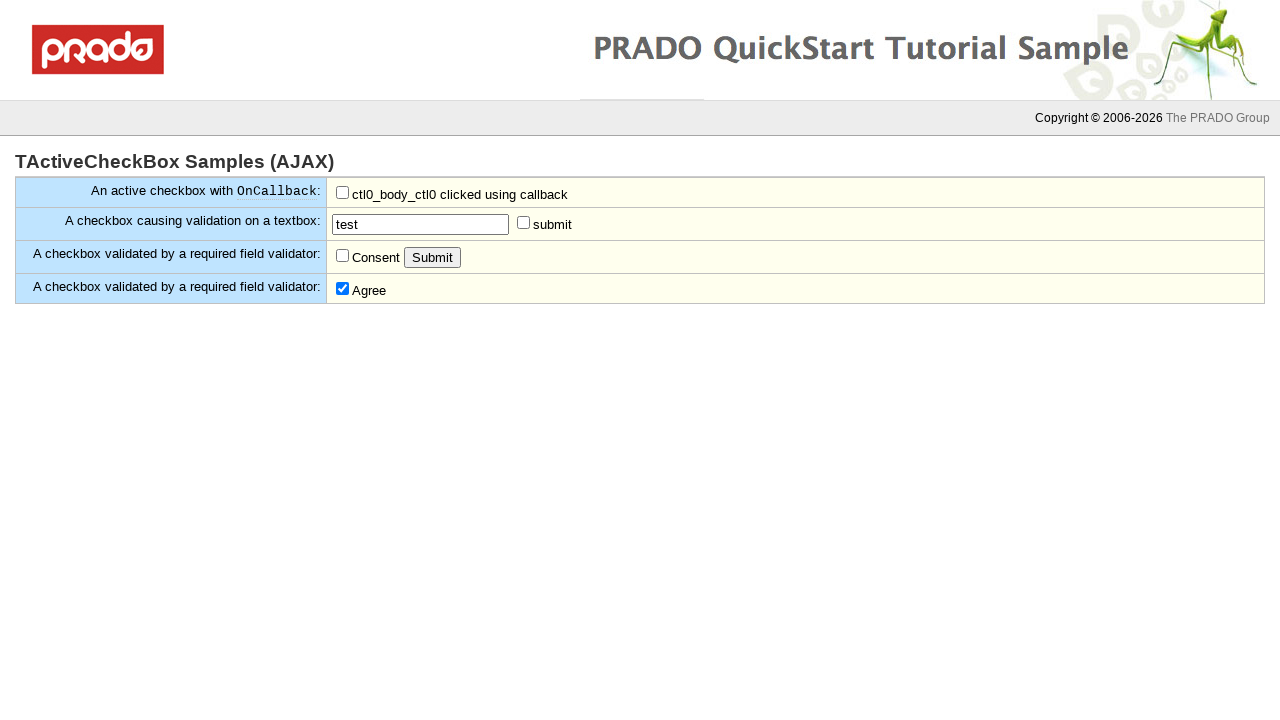

Waited 800ms for validation to complete
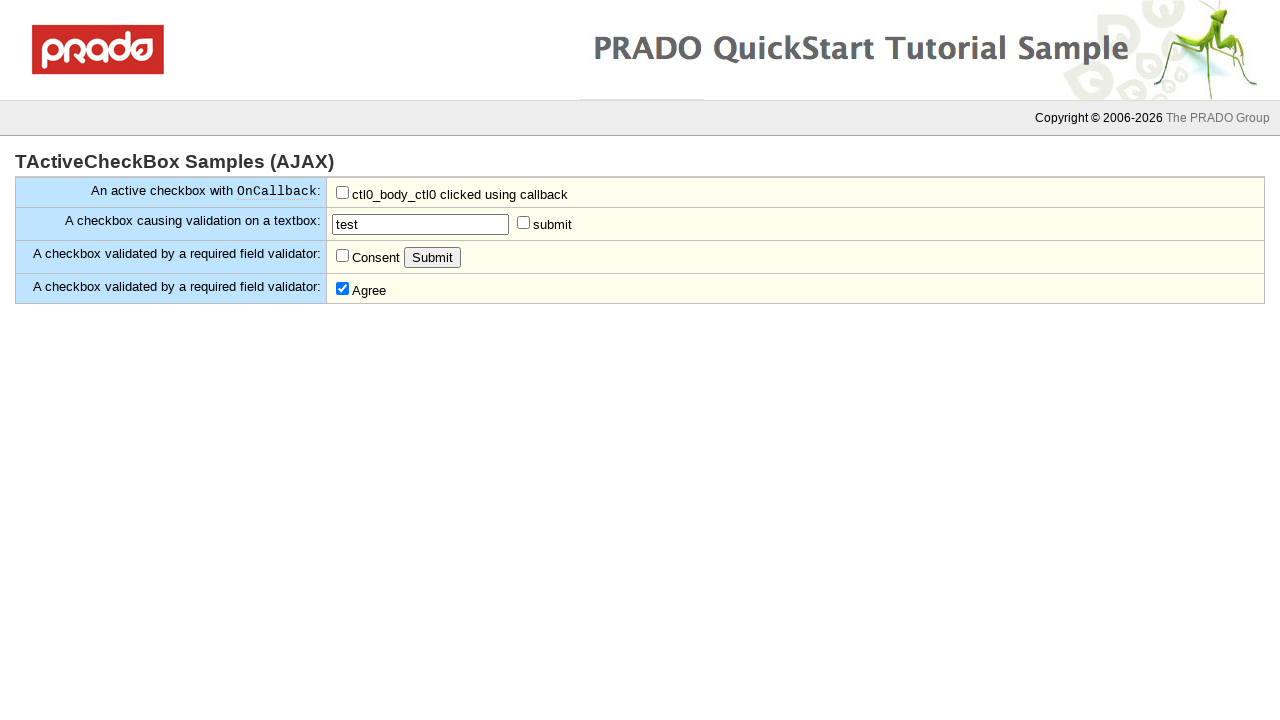

Located submit button
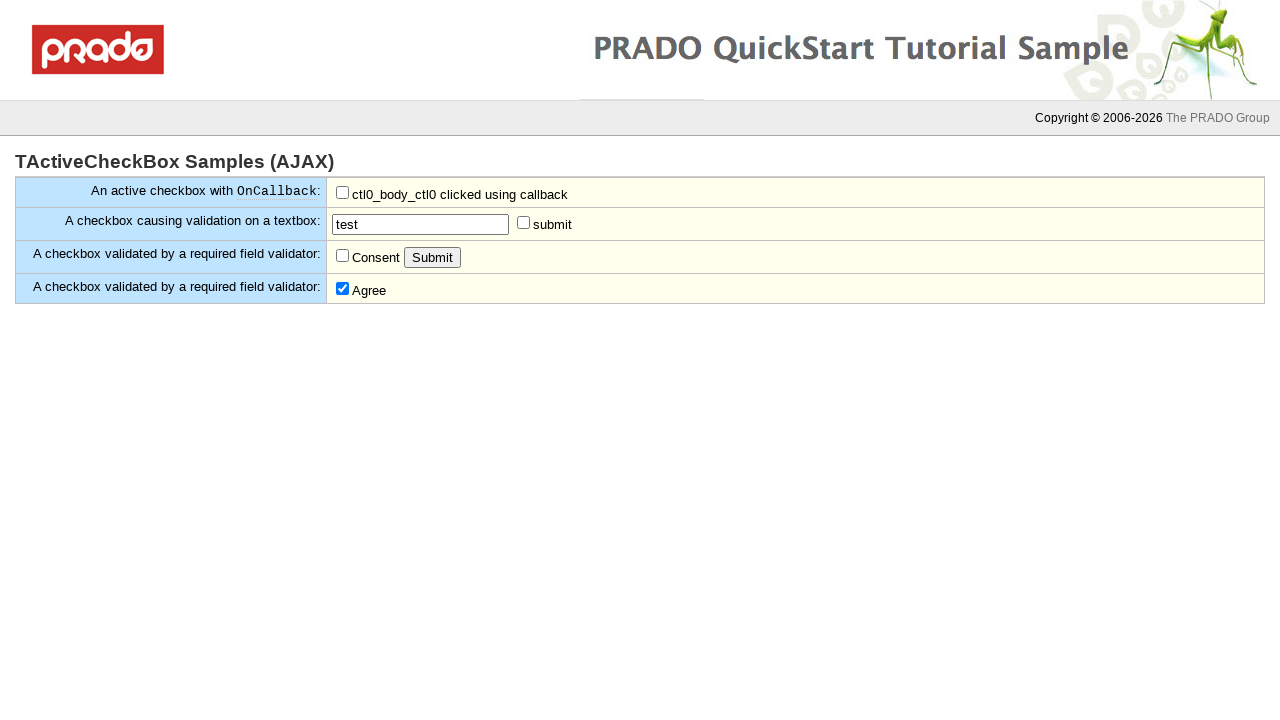

Clicked submit button to test required field validator at (432, 258) on input[type='submit'][value='Submit']
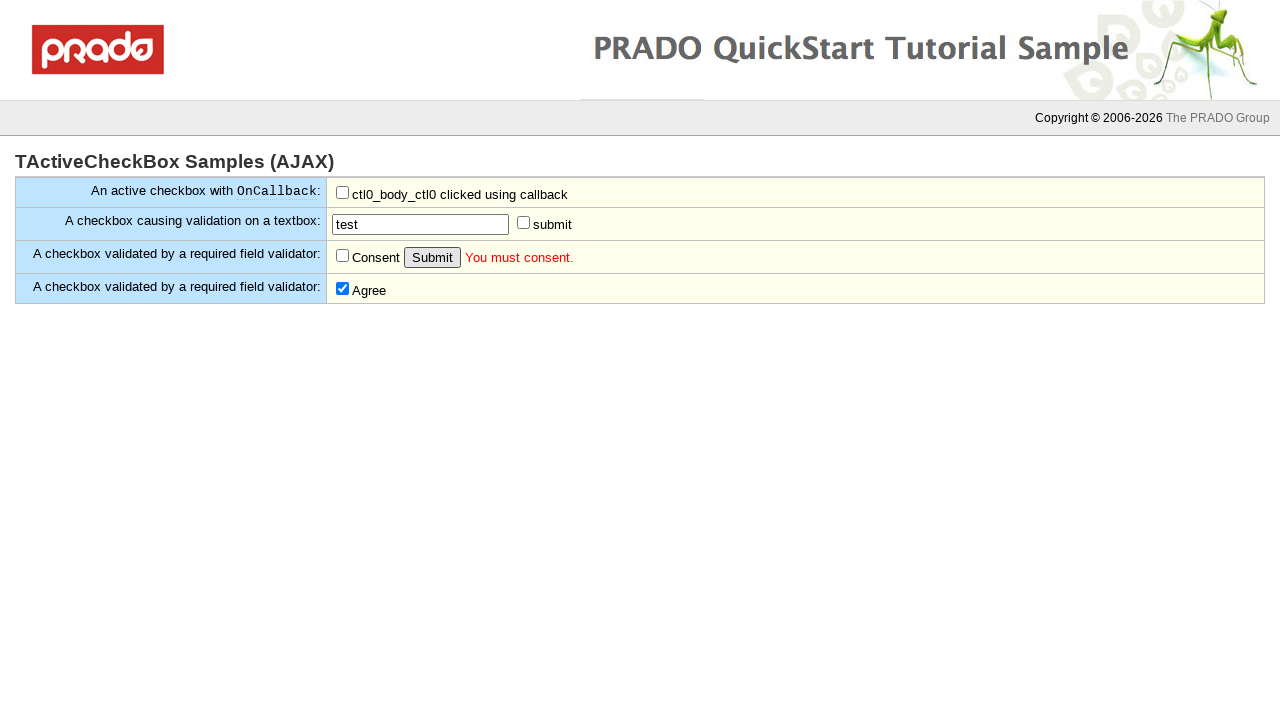

Located main checkbox for required field validation
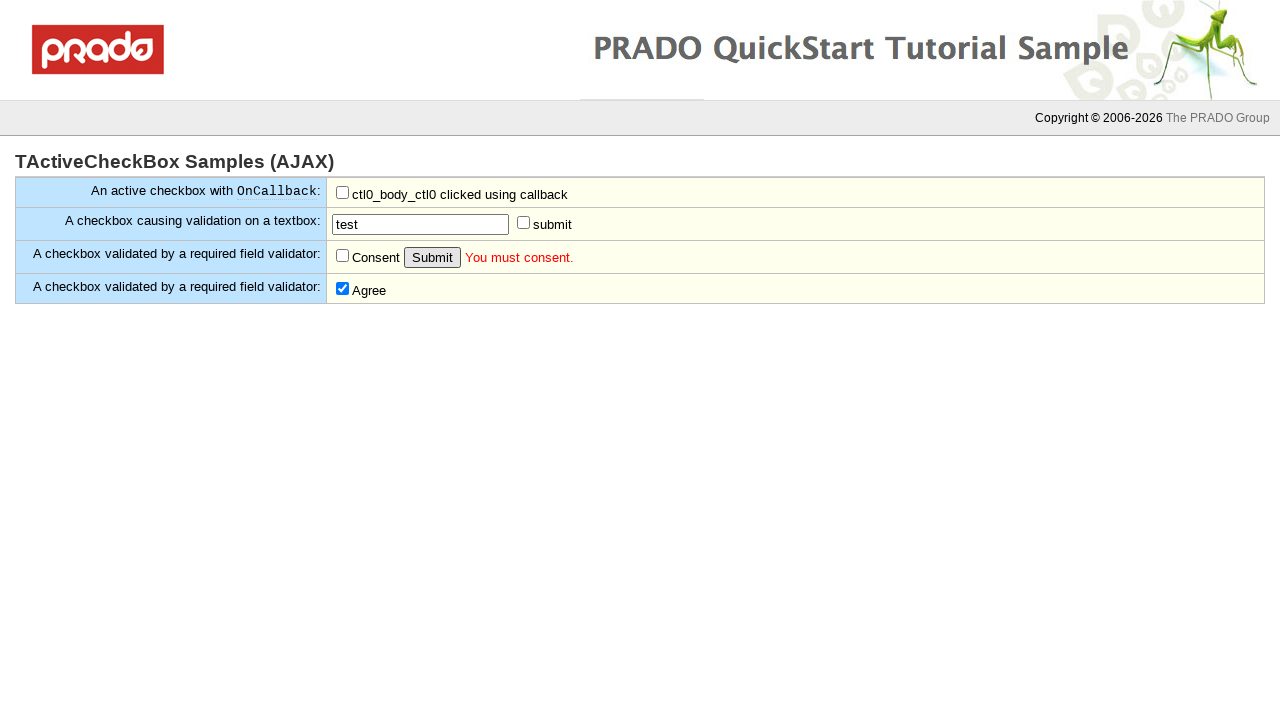

Clicked main checkbox to satisfy required field validator at (342, 256) on input[name='ctl0\$body\$CheckBox']
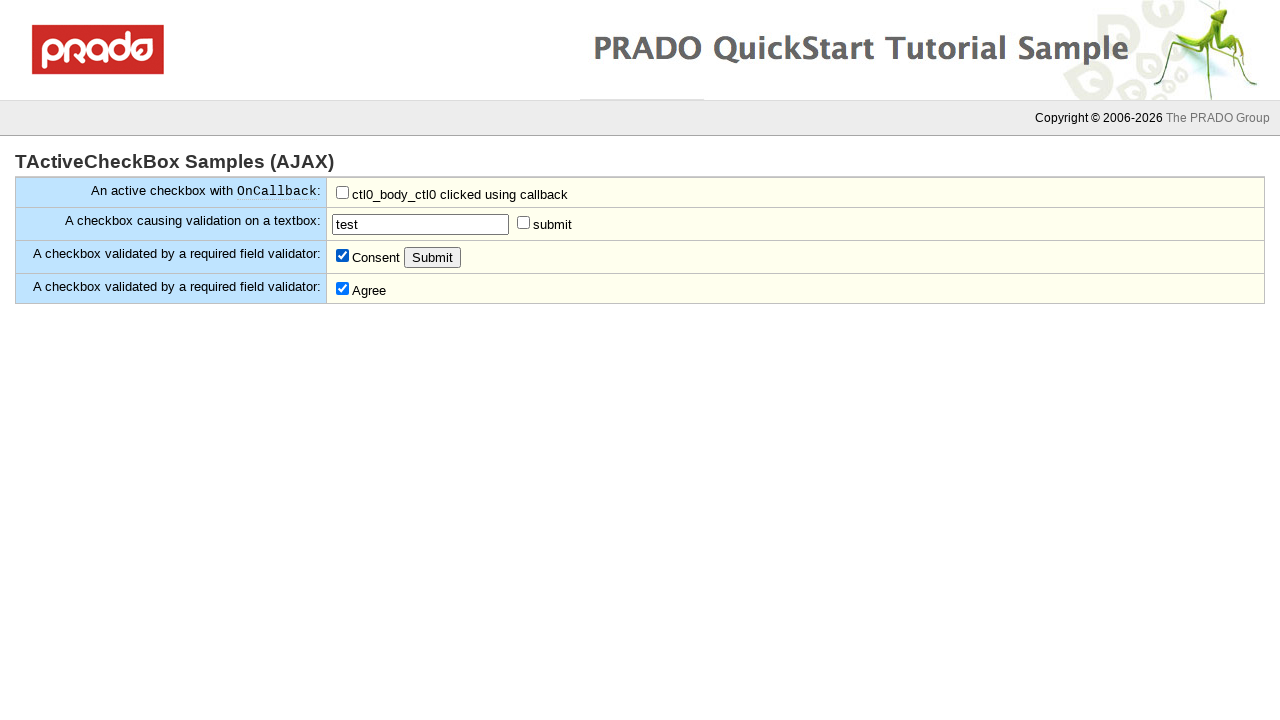

Clicked submit button again after selecting required checkbox at (432, 258) on input[type='submit'][value='Submit']
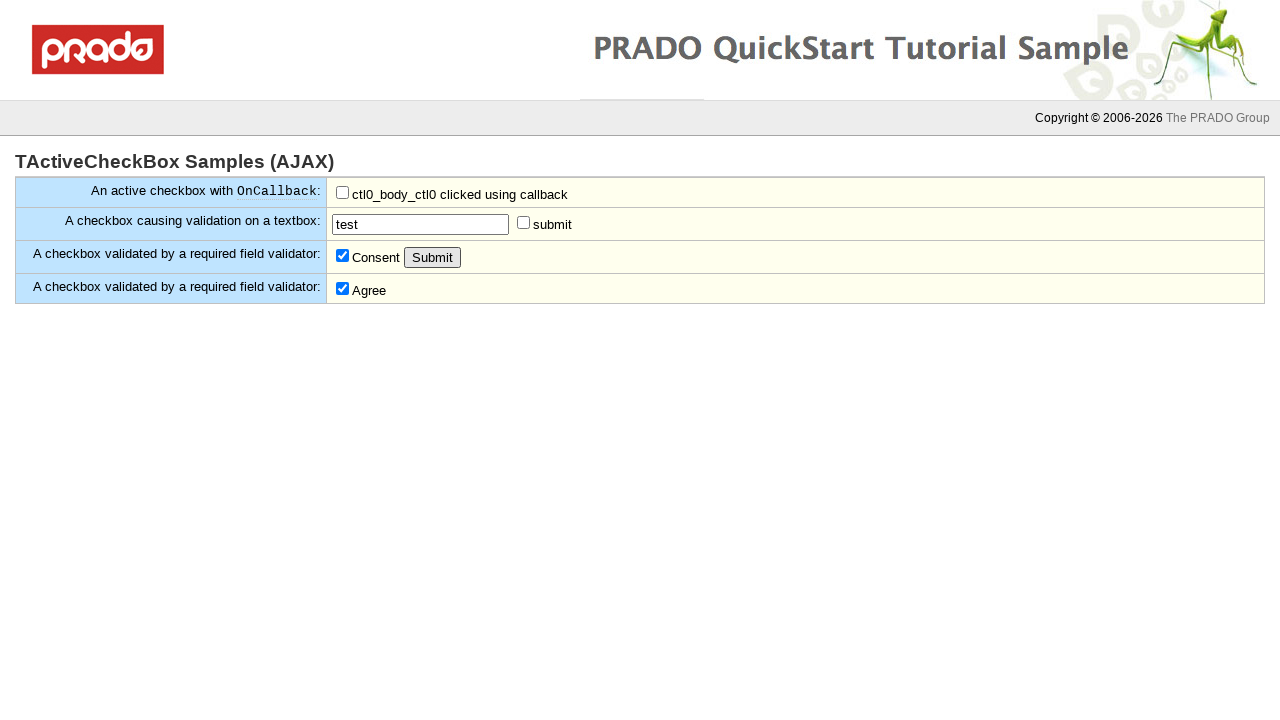

Waited 800ms for form submission to complete
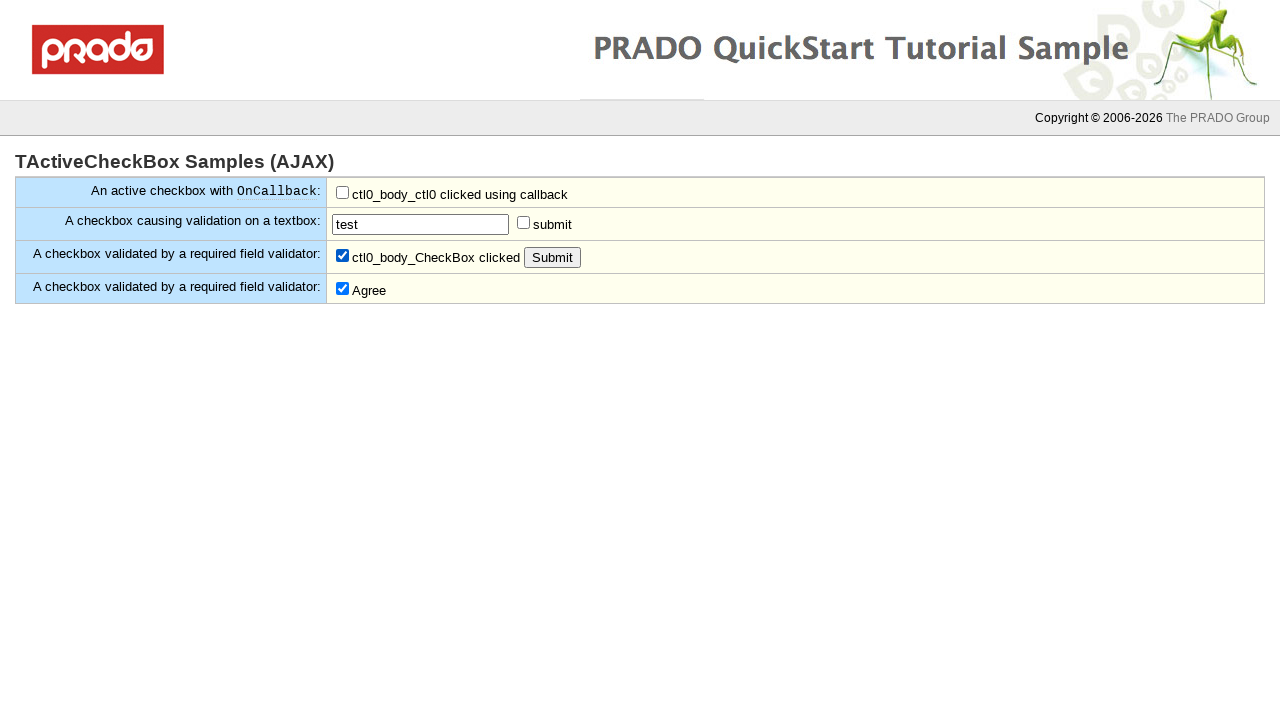

Located second checkbox with AutoPostBack validation (CheckBox2)
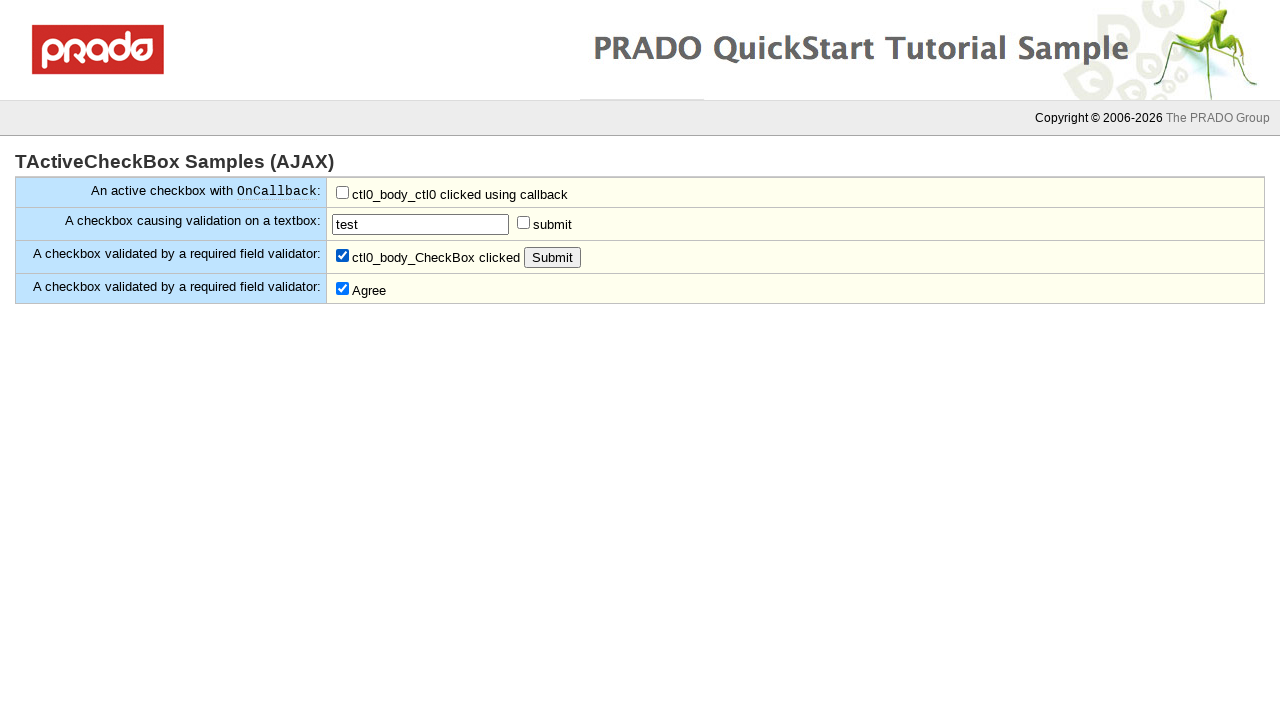

Clicked second checkbox with AutoPostBack validation at (342, 288) on input[name='ctl0\$body\$CheckBox2']
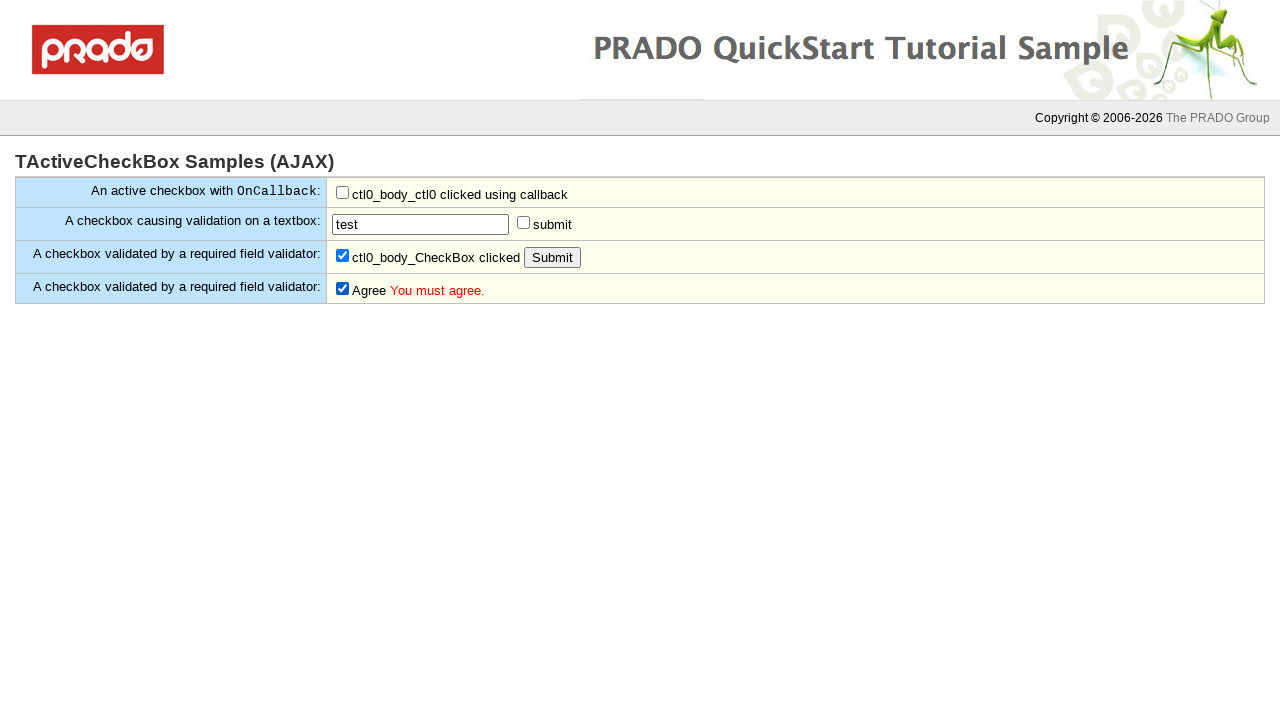

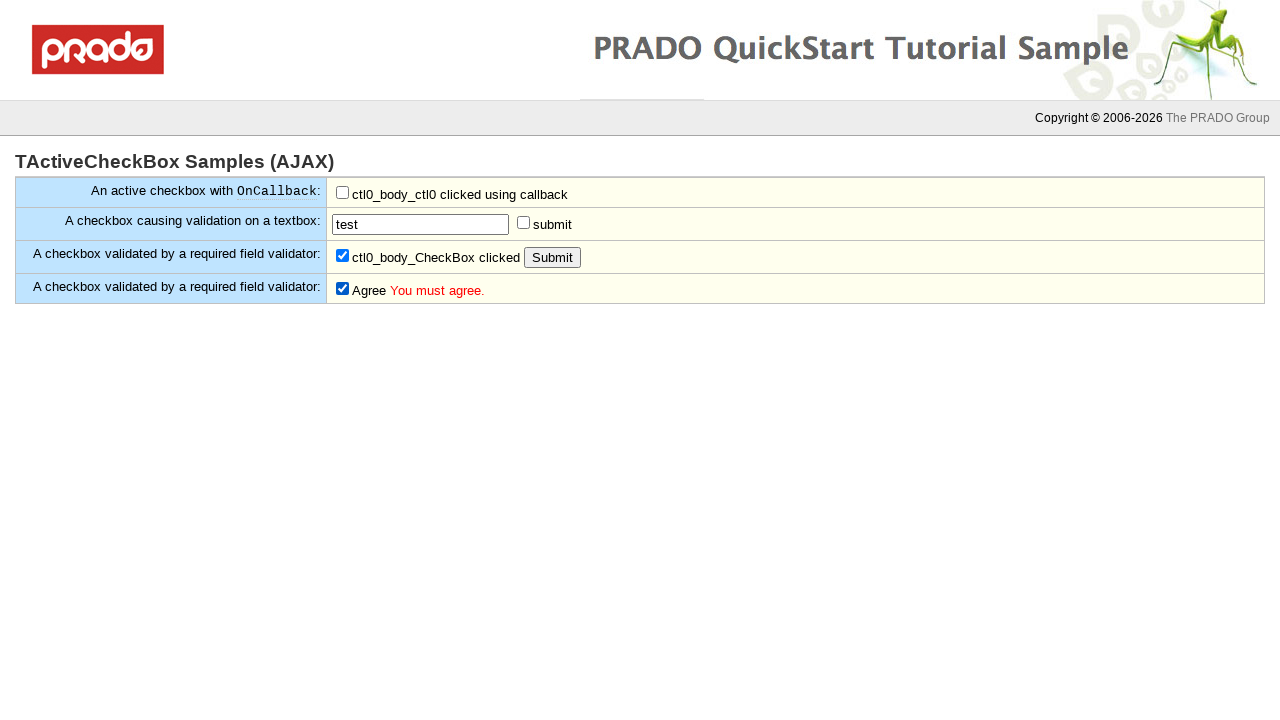